Navigates to login page and clicks the "Stay logged in" checkbox

Starting URL: https://www.redmine.org/

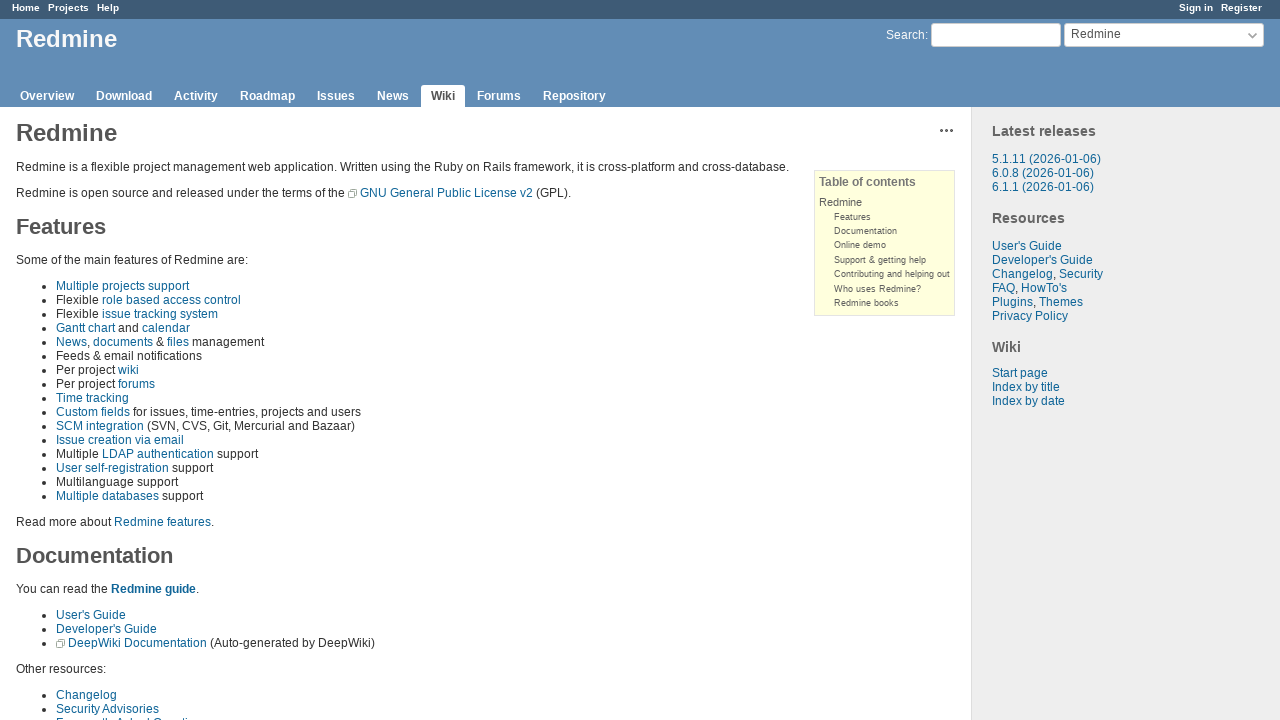

Navigated to Redmine login page at https://www.redmine.org/
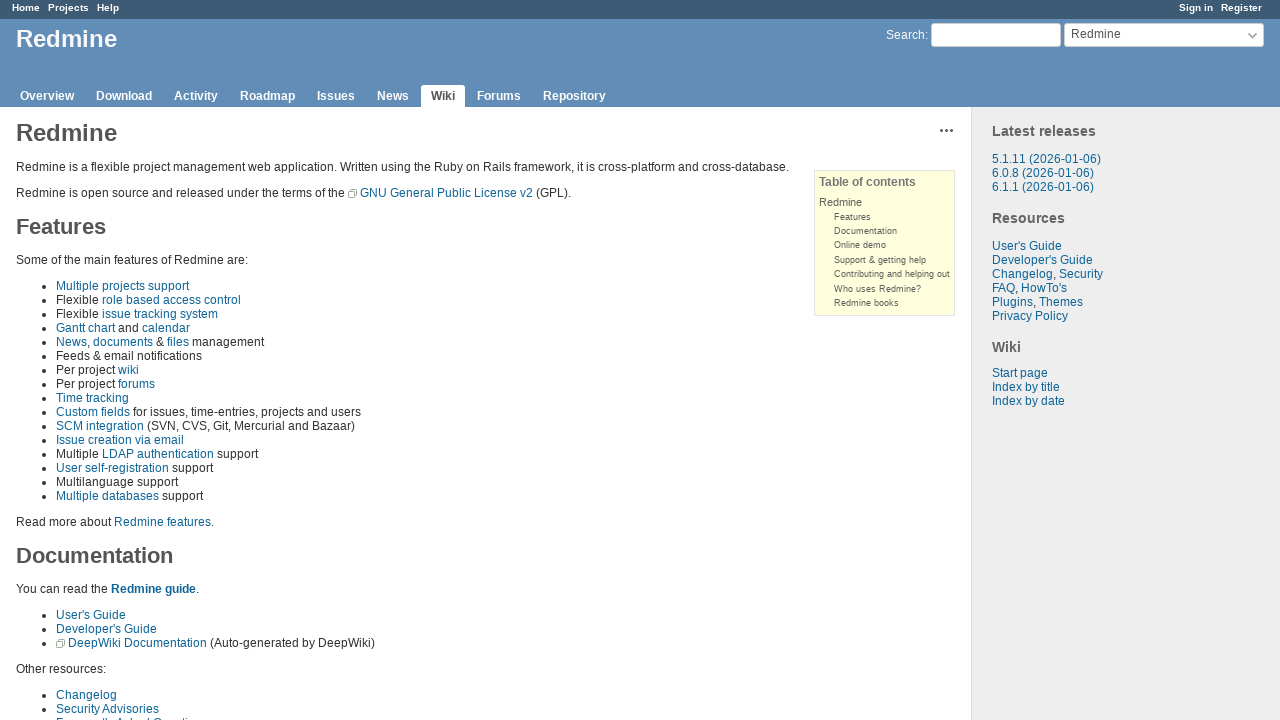

Clicked on the login link at (1196, 8) on a.login
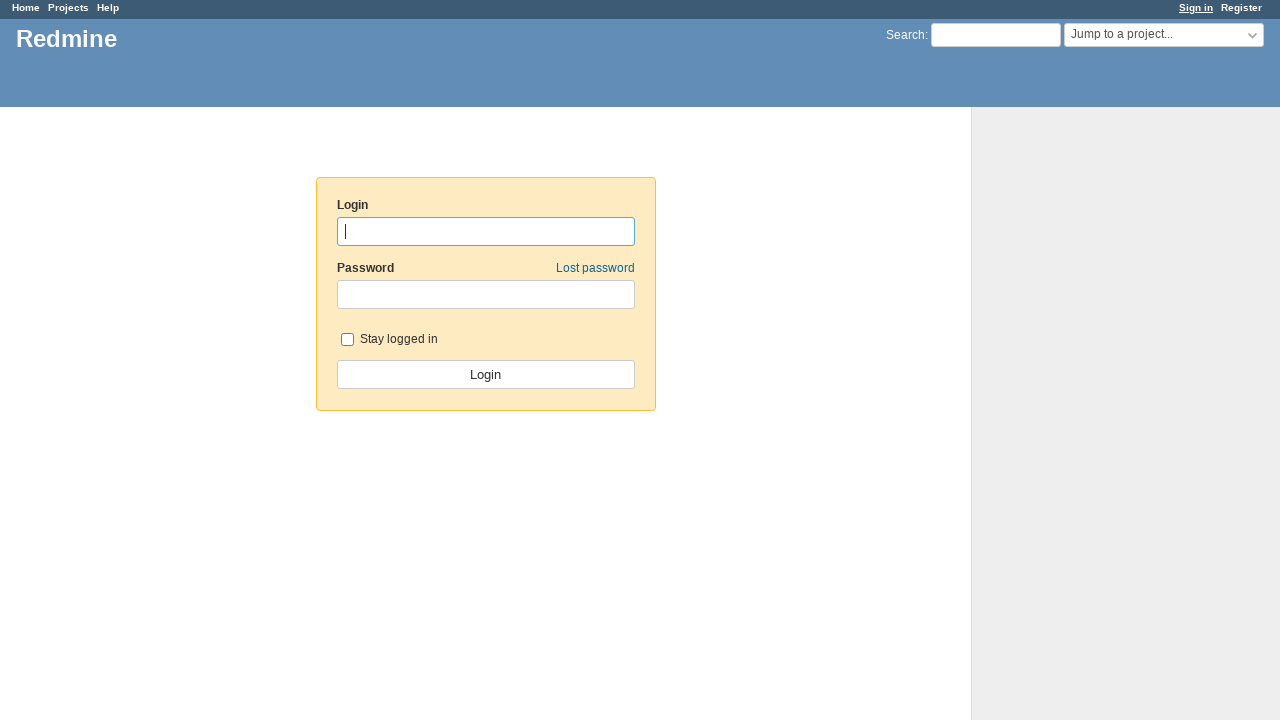

Clicked on the 'Stay logged in' checkbox at (486, 339) on label[for='autologin']
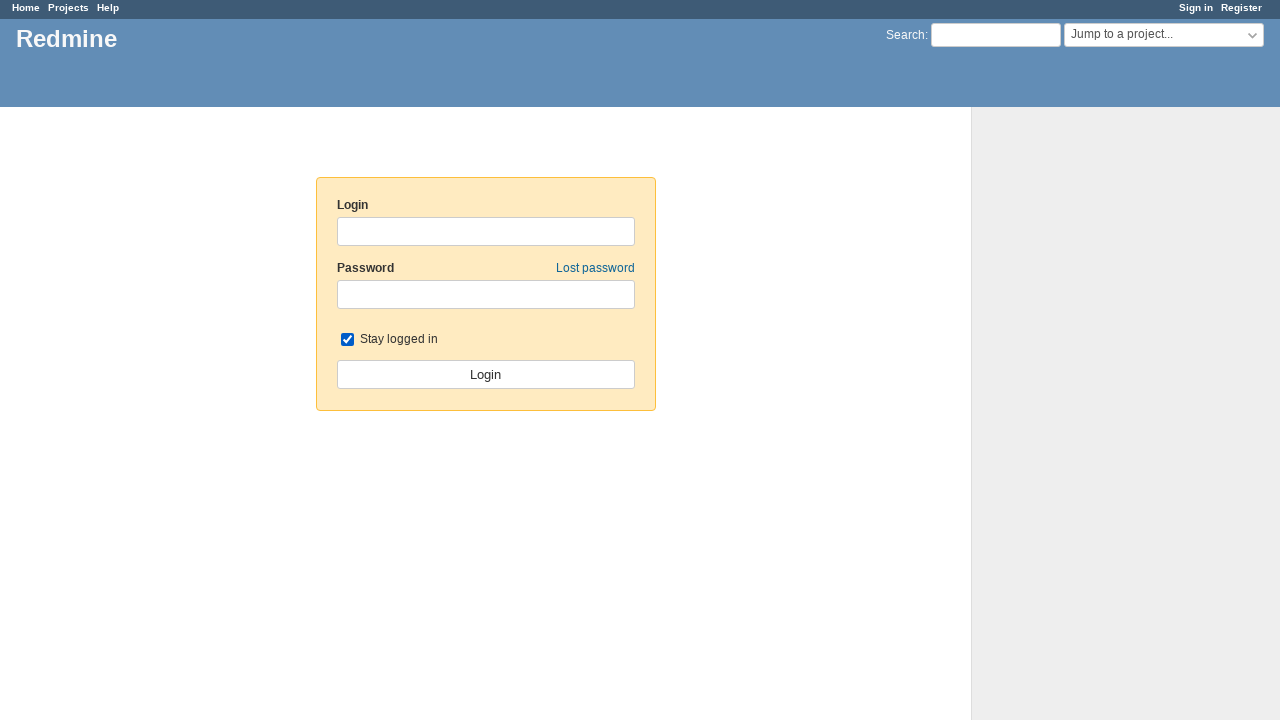

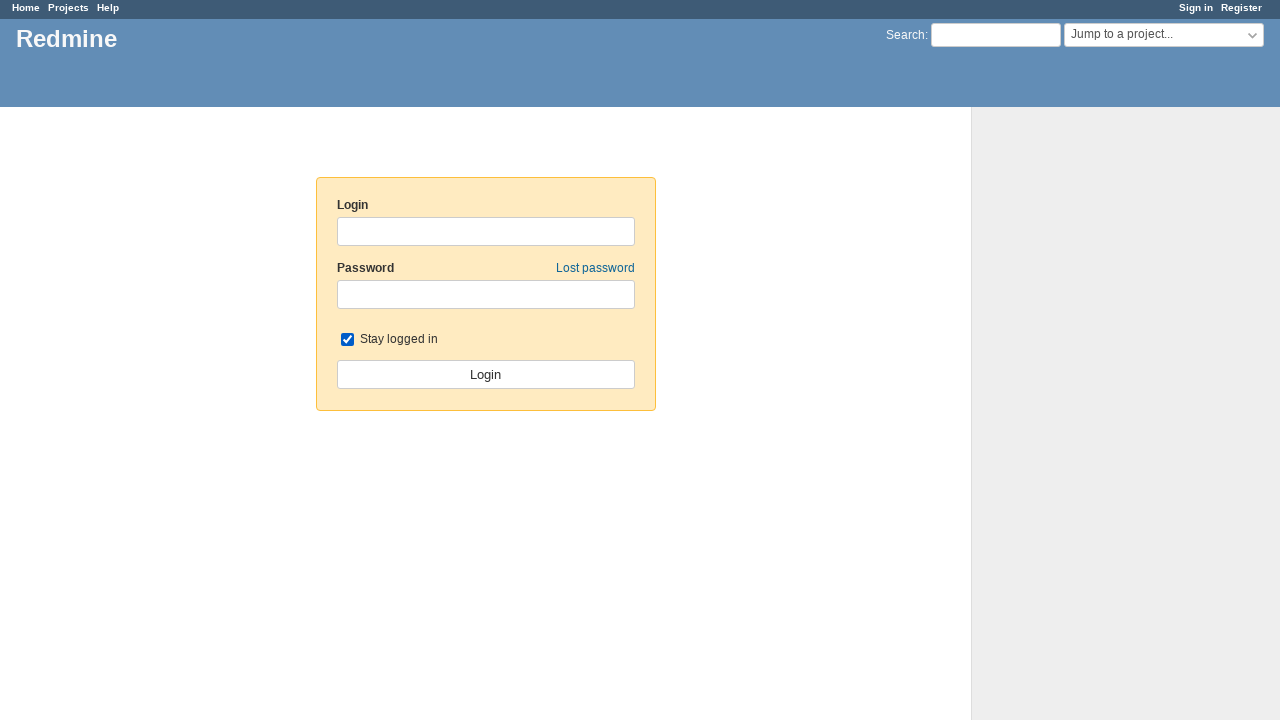